Tests multi-window/tab handling by opening a new tab, navigating to another page to extract a course name, then switching back to the original tab and filling a form field with the extracted text.

Starting URL: https://rahulshettyacademy.com/angularpractice/

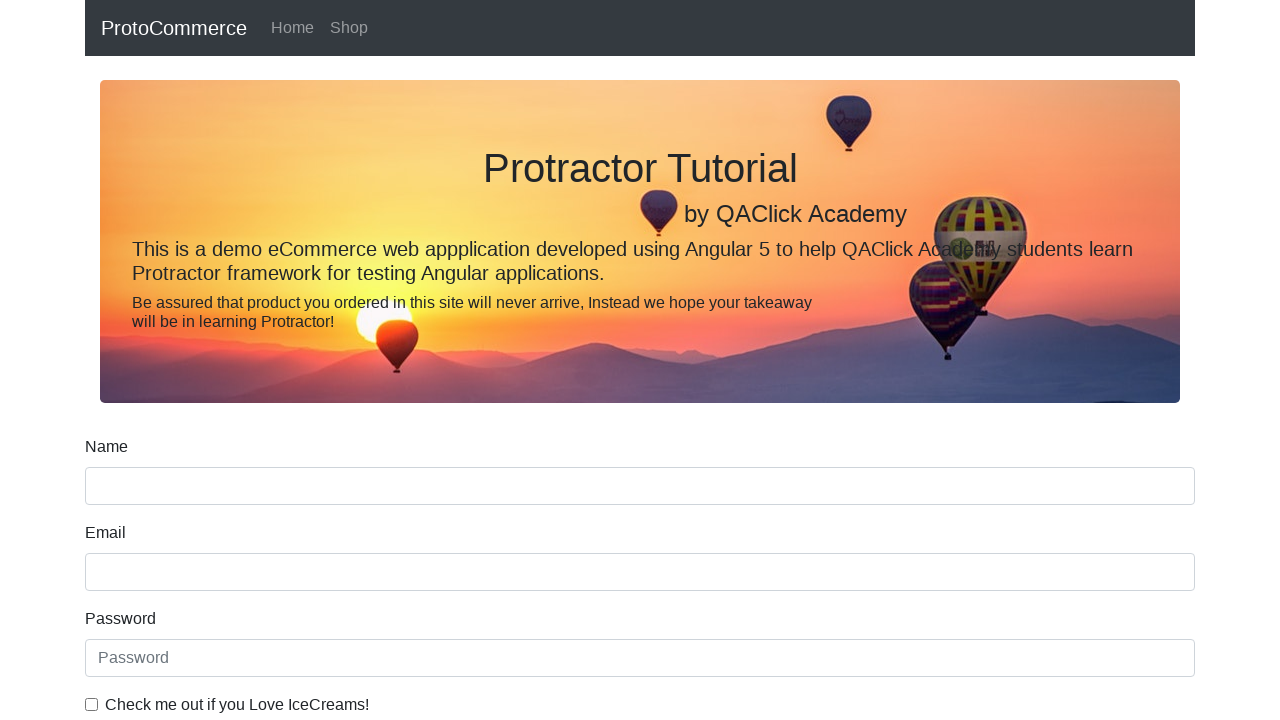

Opened a new tab/page
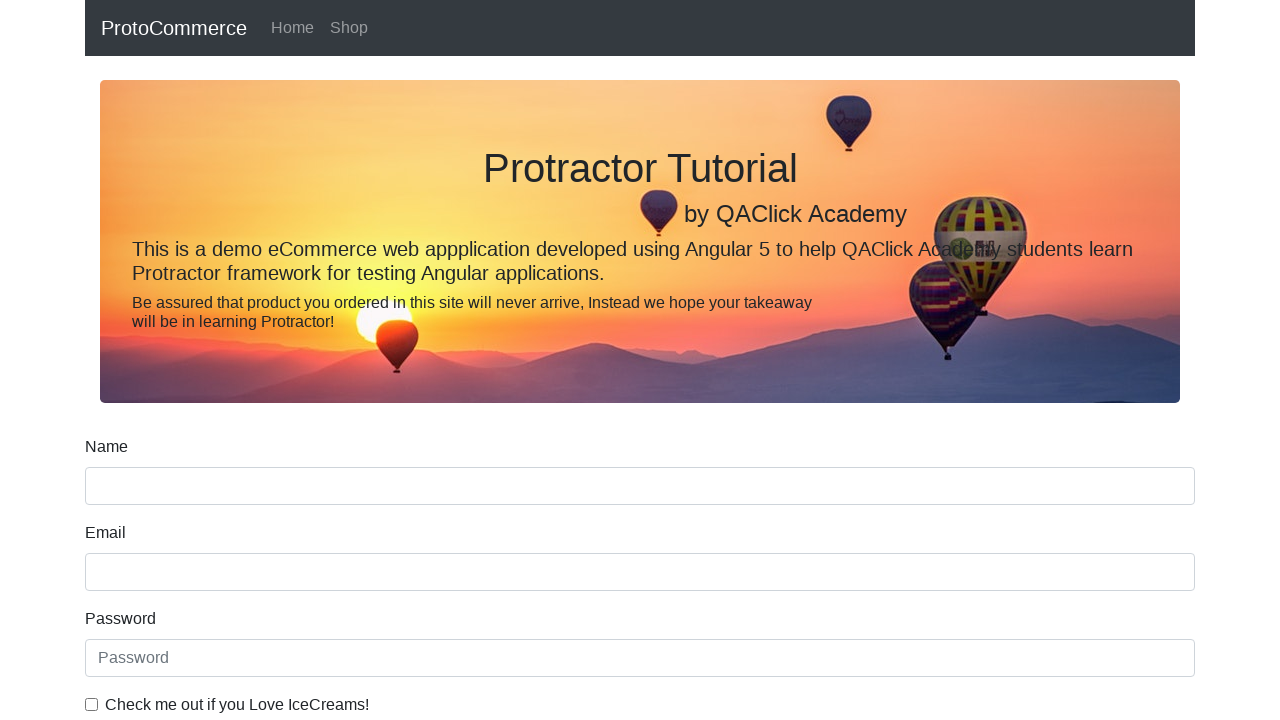

Navigated to https://rahulshettyacademy.com/ in new tab
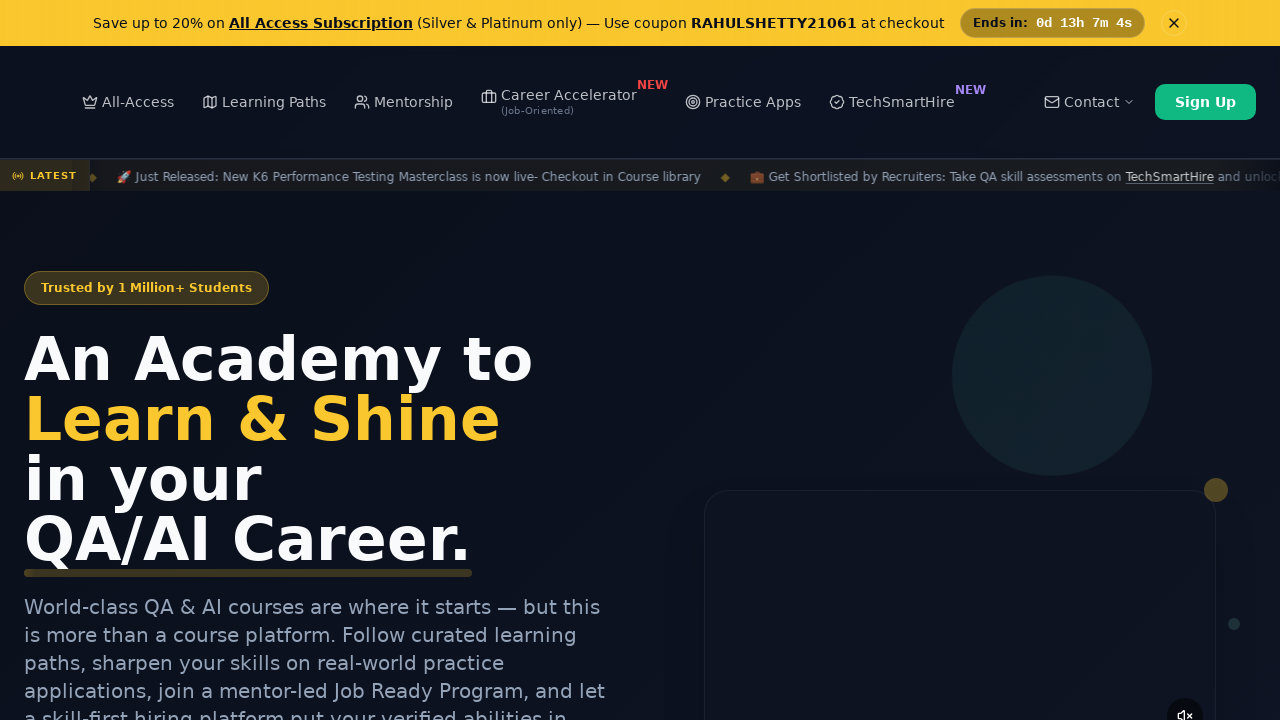

Waited for course links to load
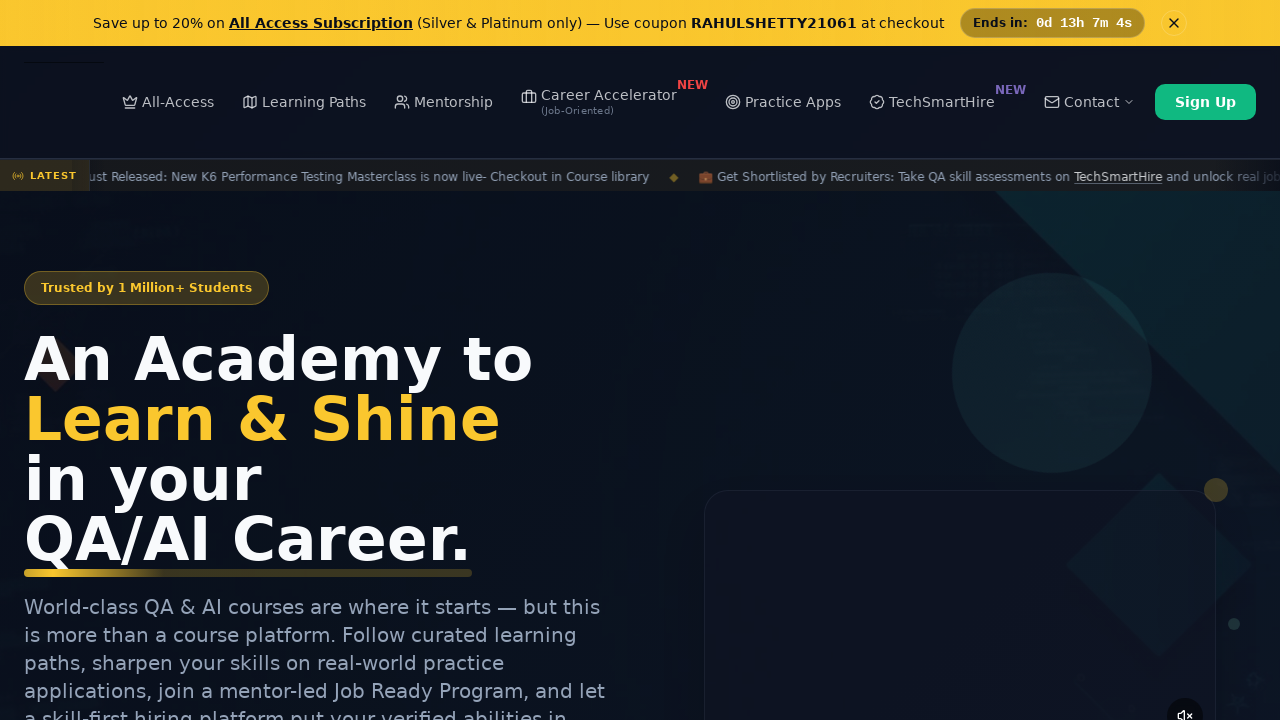

Located all course links on the page
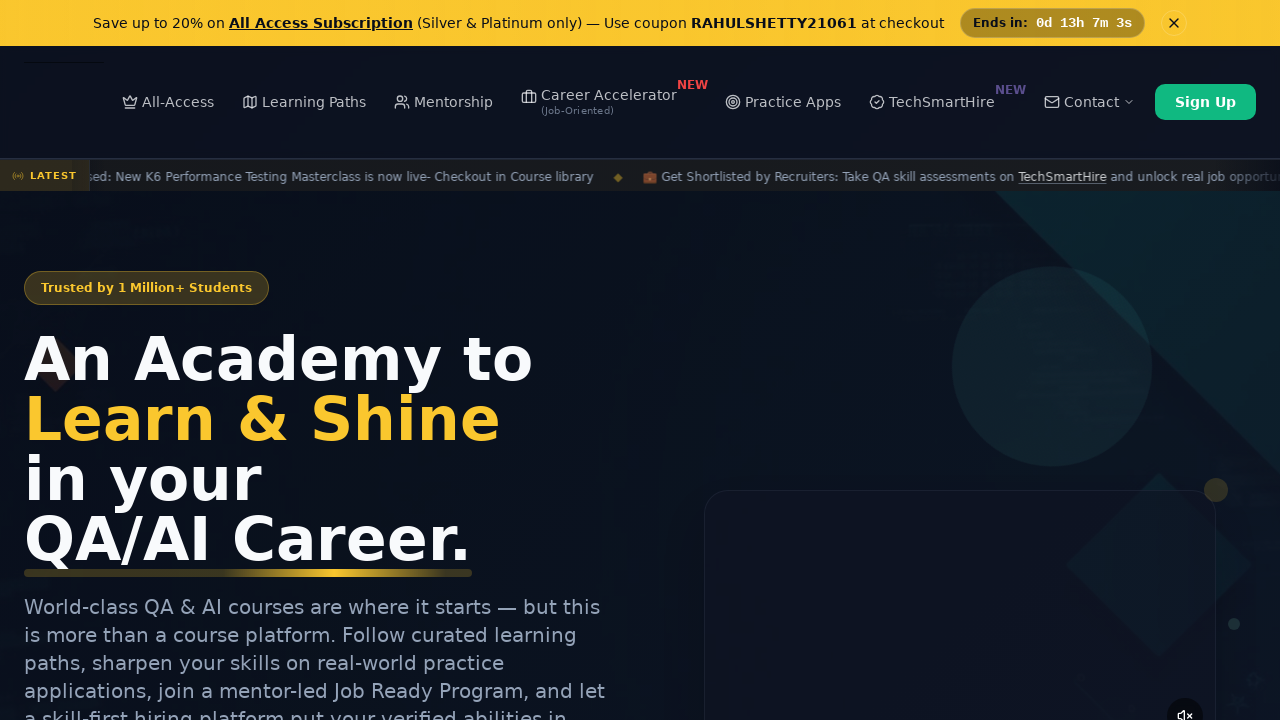

Extracted second course name: Playwright Testing
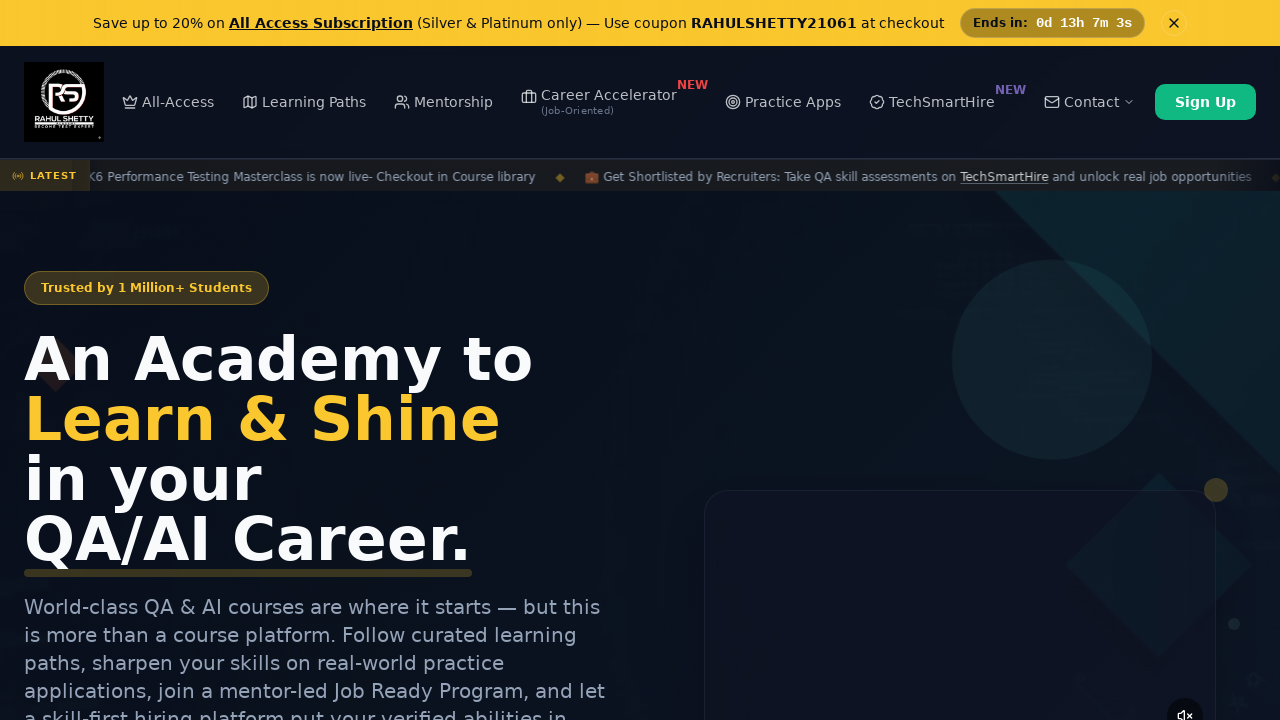

Switched back to original tab and filled name field with 'Playwright Testing' on (//input[@name='name'])[1]
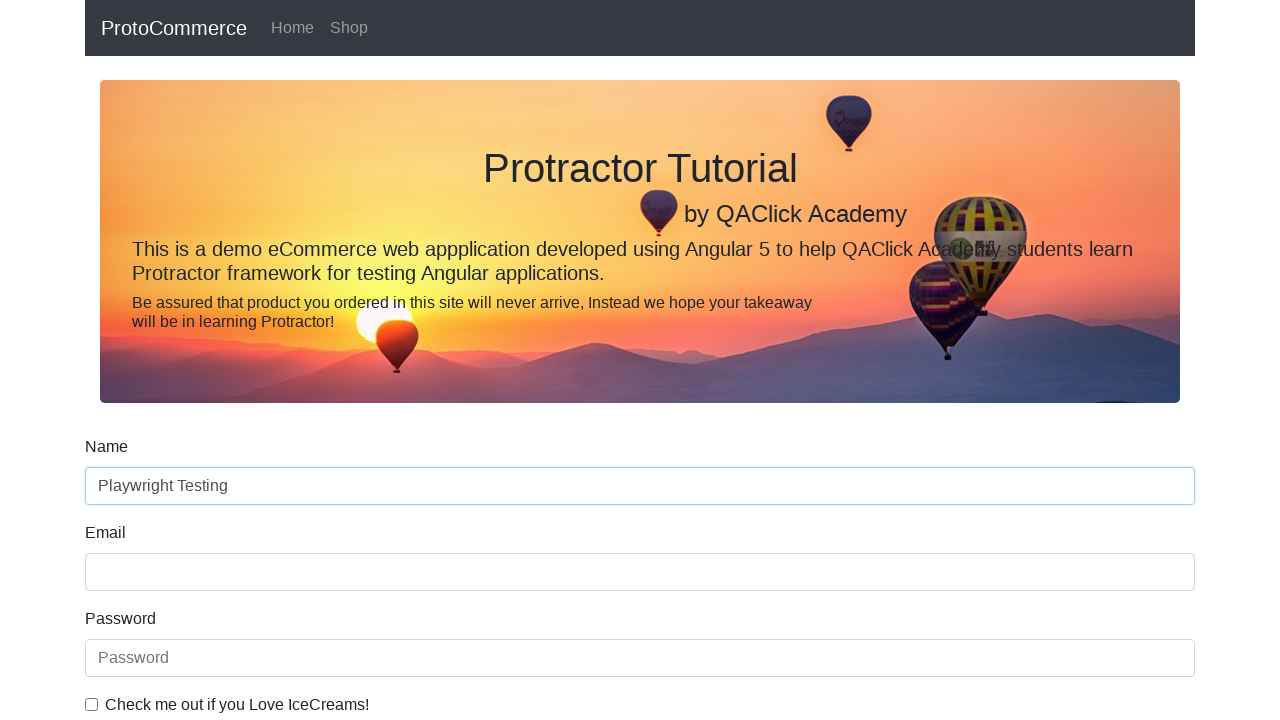

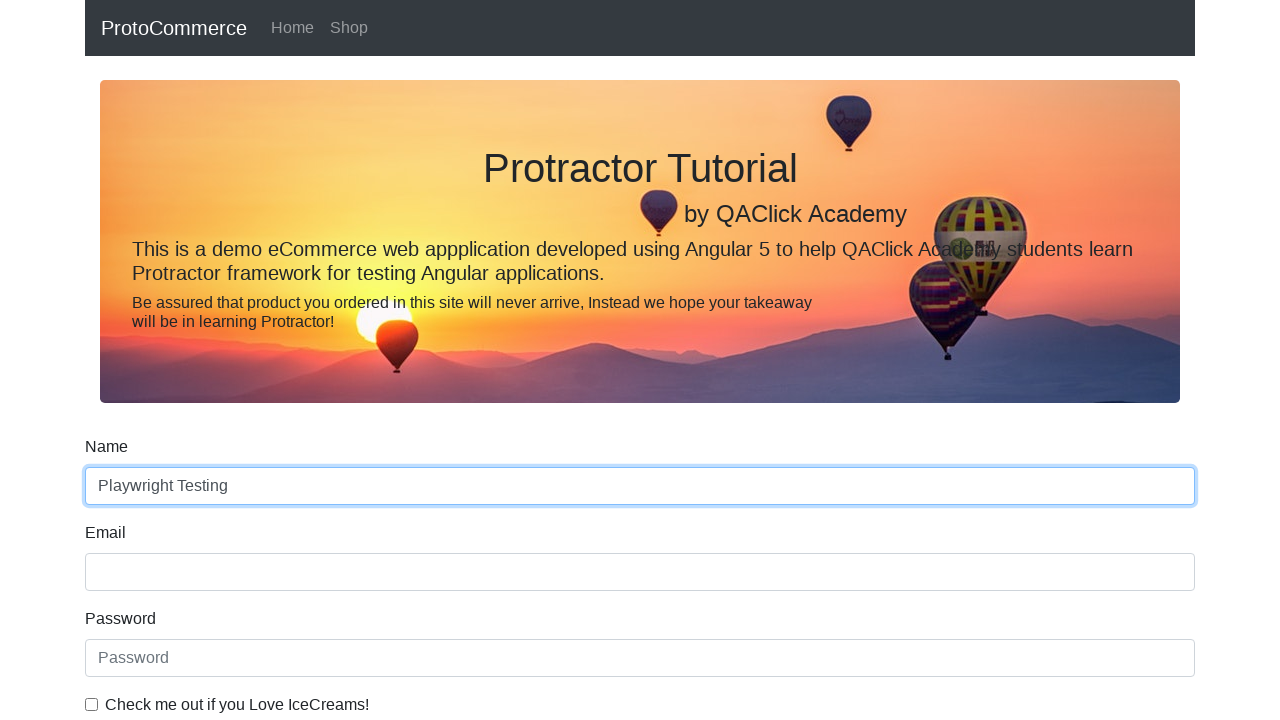